Tests selecting a specific element from multiple matches using XPath index notation

Starting URL: https://demoqa.com/text-box

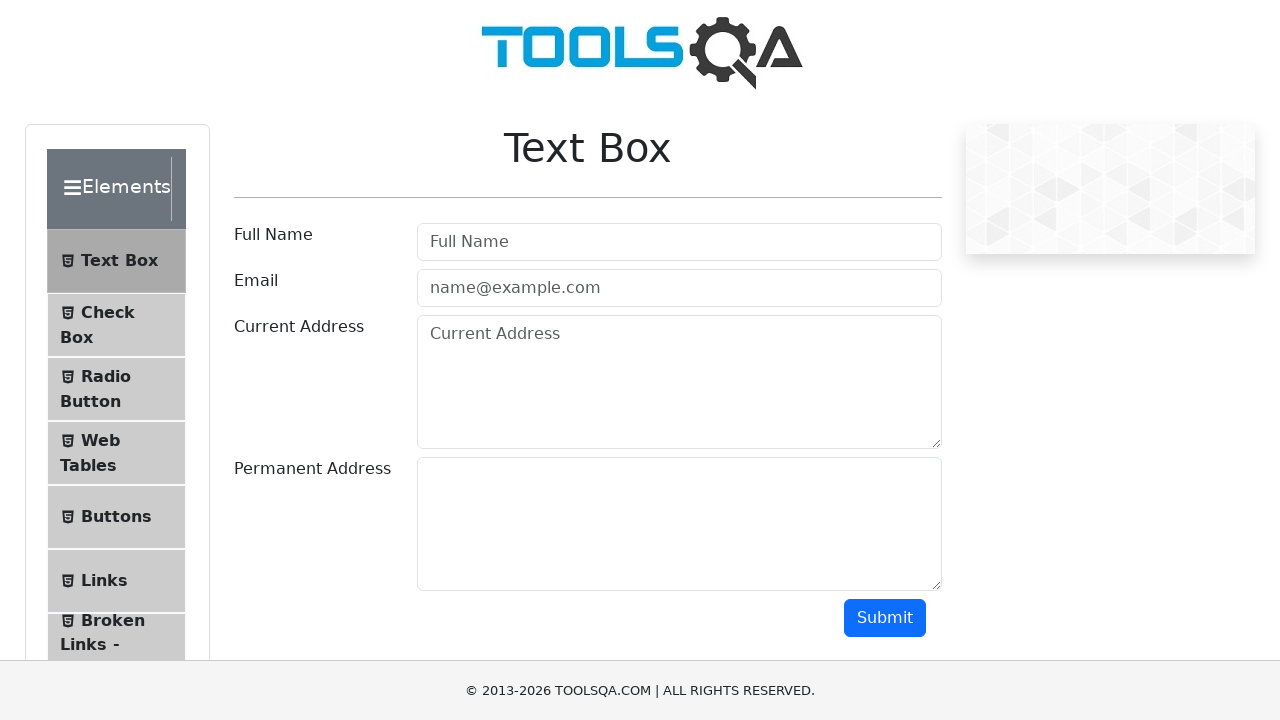

Navigated to https://demoqa.com/text-box
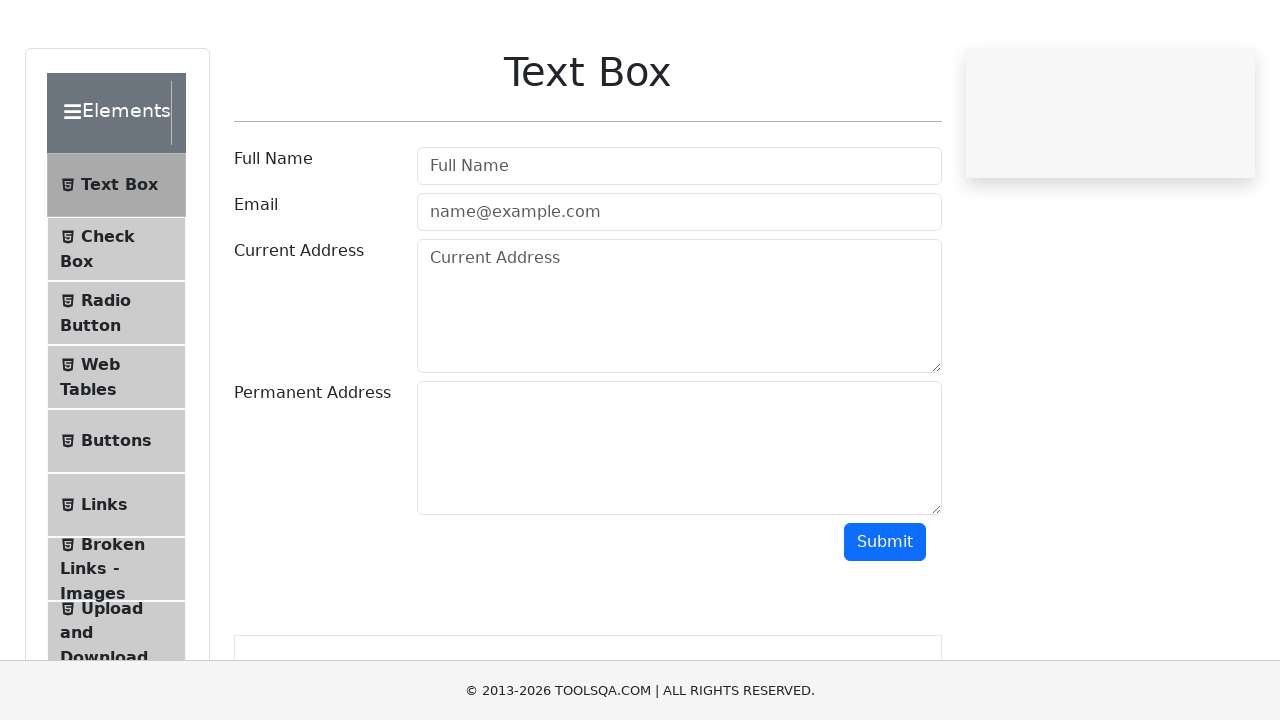

Selected 3rd element from multiple matches using XPath index notation and extracted text content
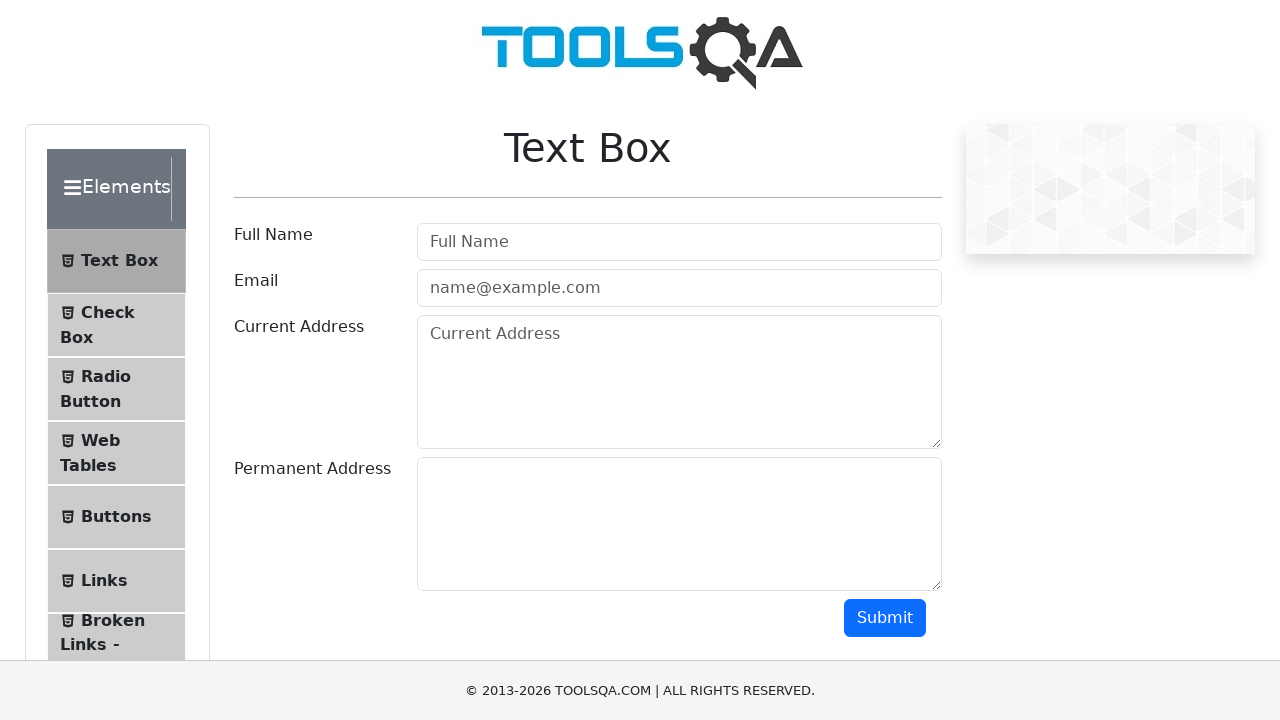

Printed extracted text content
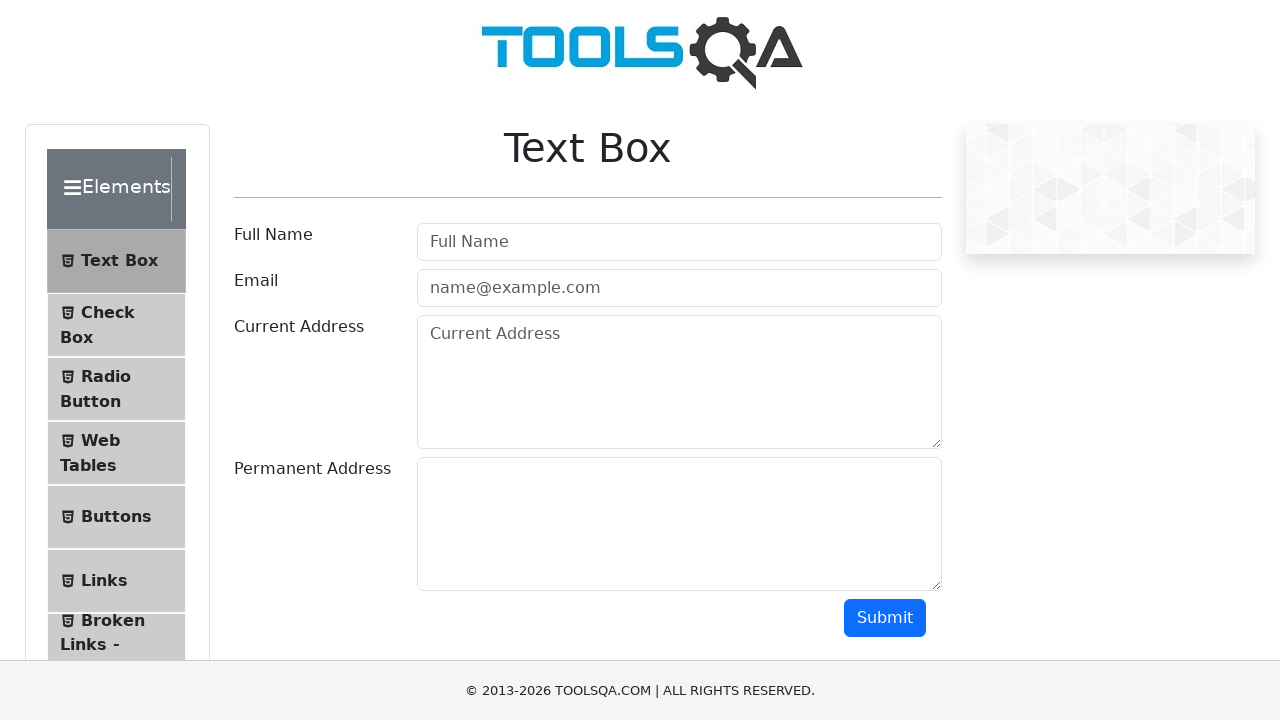

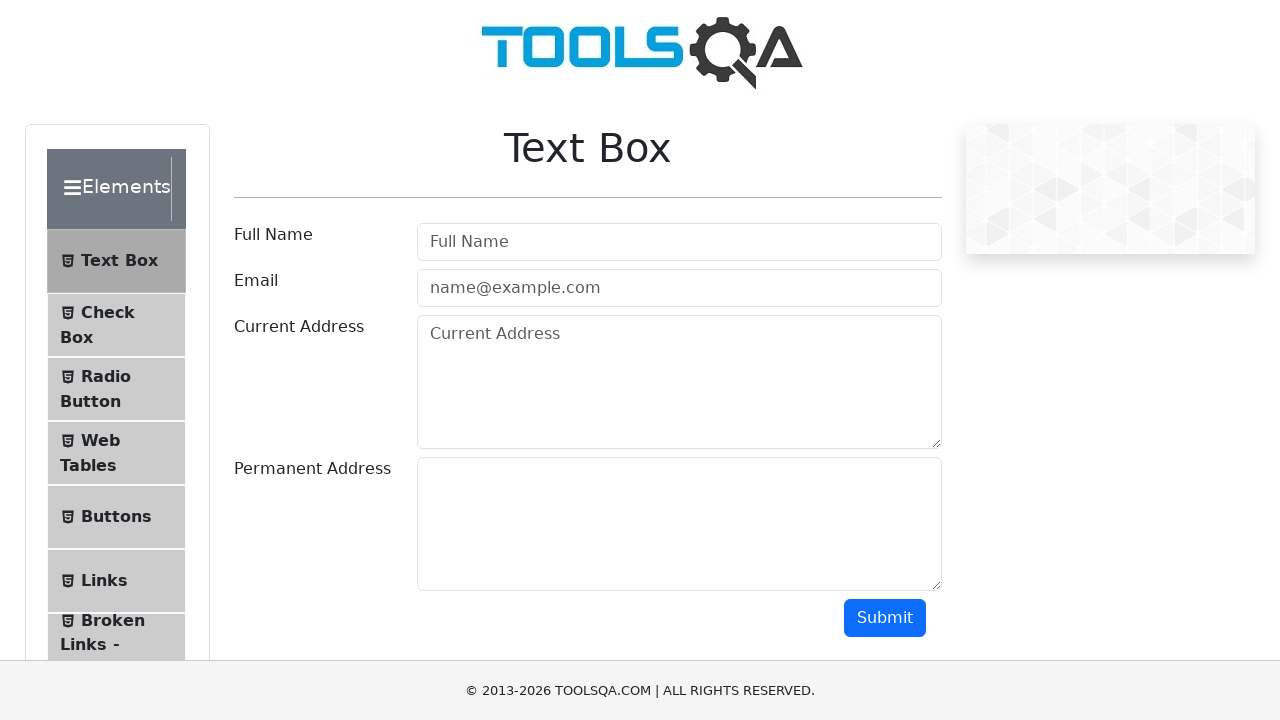